Tests that content is no longer displayed when a window is closed

Starting URL: https://the-internet.herokuapp.com/iframe

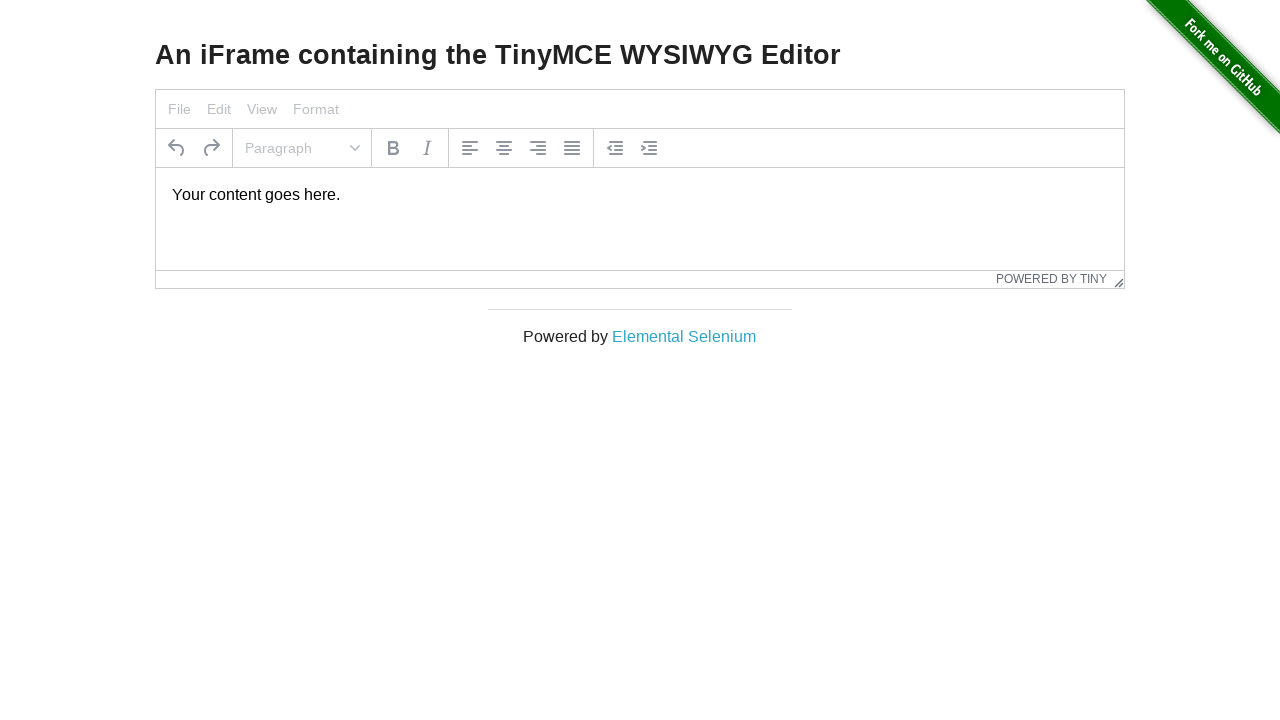

Waited for elemental selenium link to be available
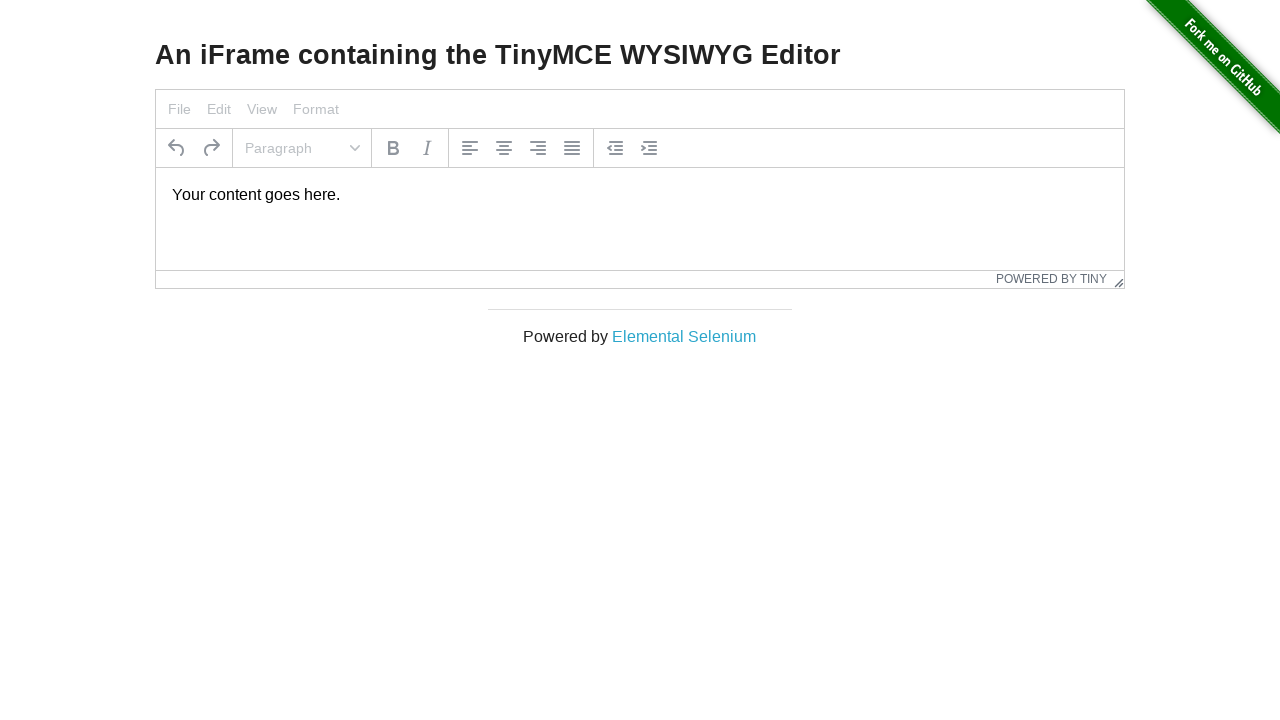

Clicked elemental selenium link, new window opened at (684, 336) on xpath=/html/body/div[3]/div/div/a
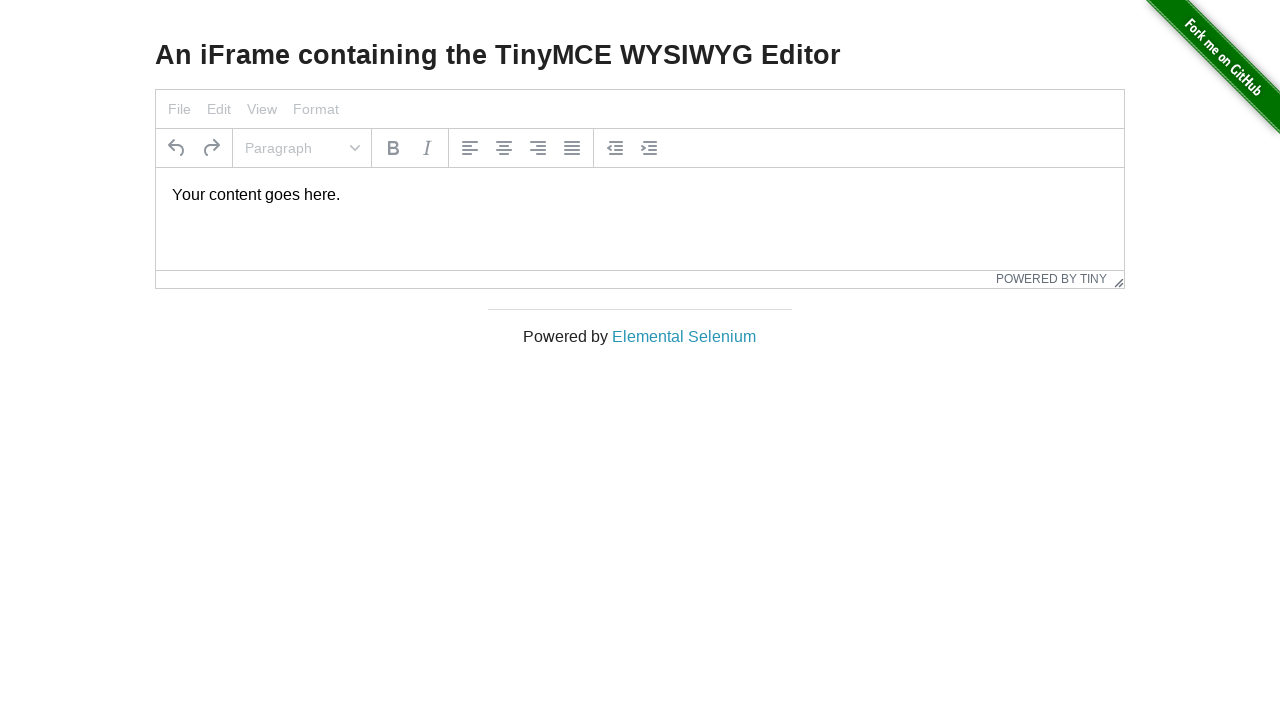

New page loaded and URL confirmed to be elementalselenium.com
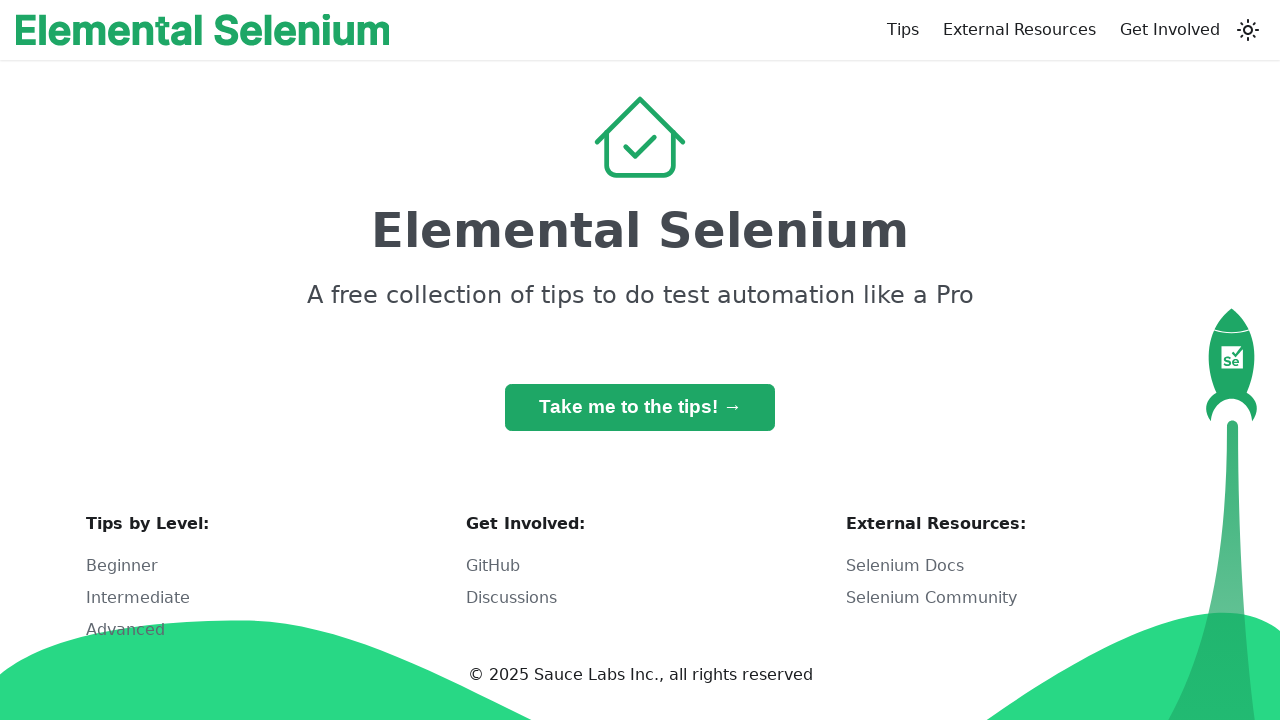

Verified content is displayed on new window
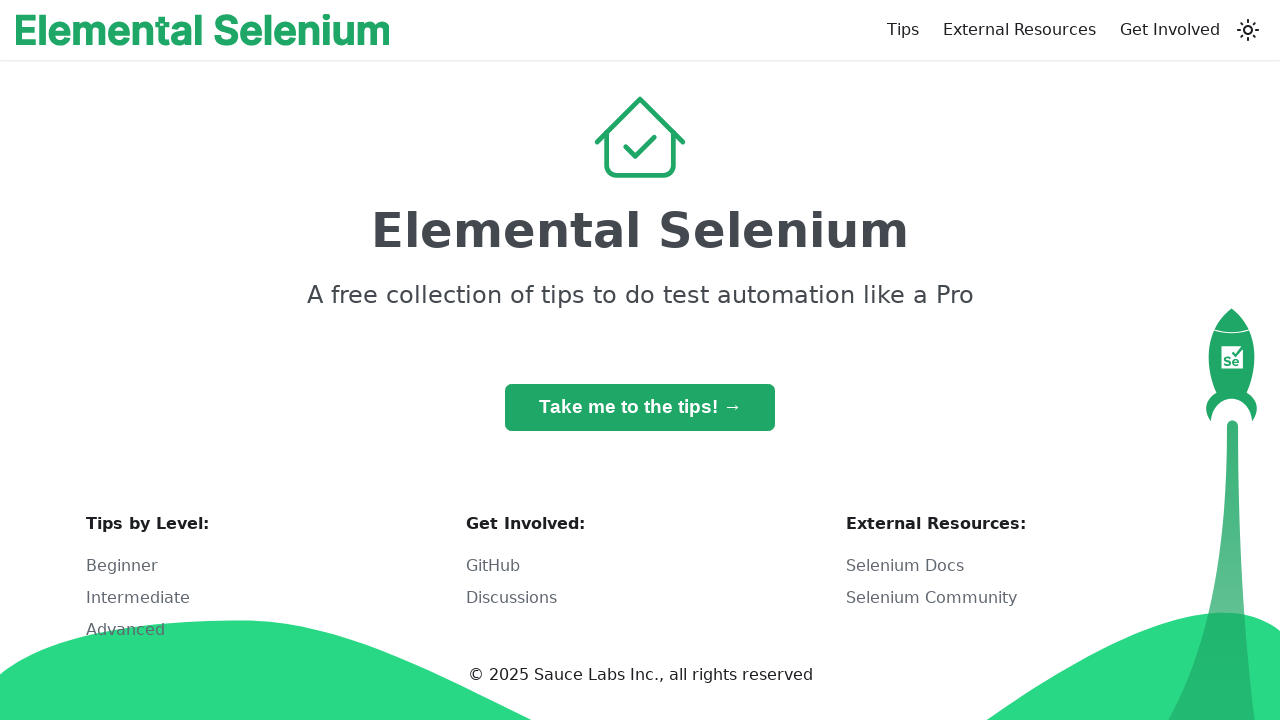

Closed the new window
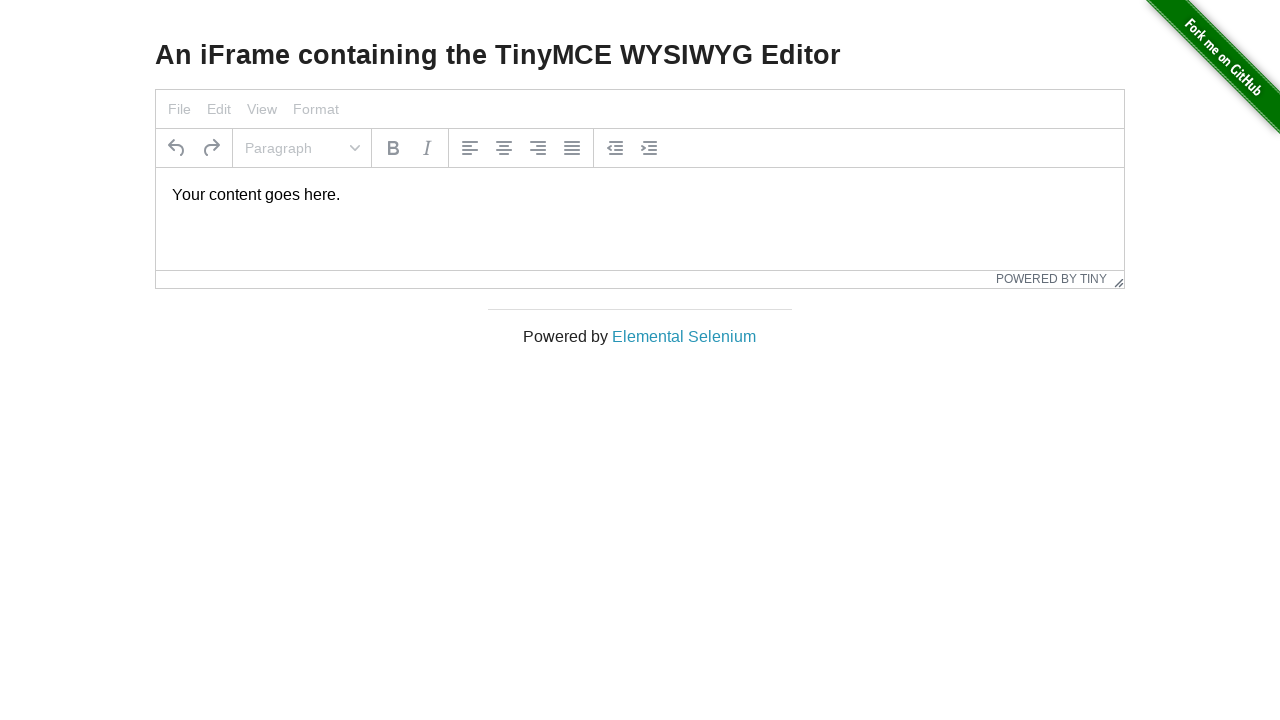

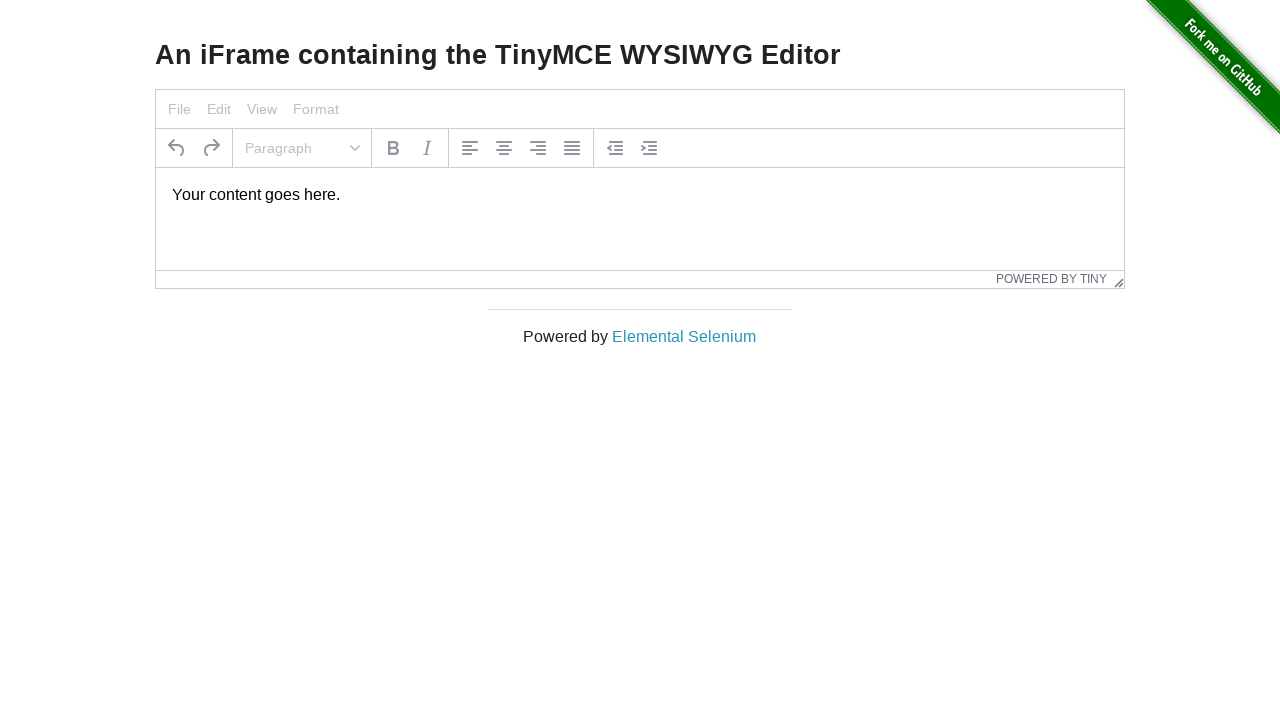